Tests file download functionality by navigating to a download page and clicking on a download link to initiate a file download

Starting URL: http://the-internet.herokuapp.com/download

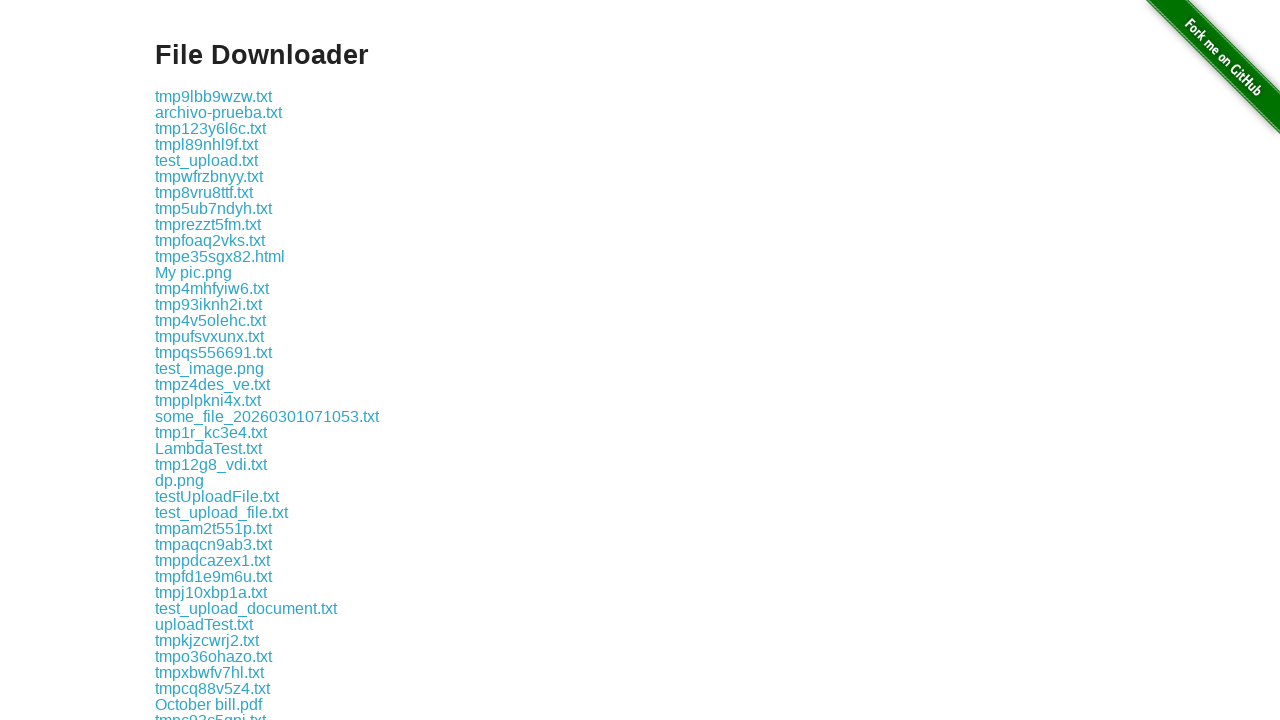

Waited for download links to be present
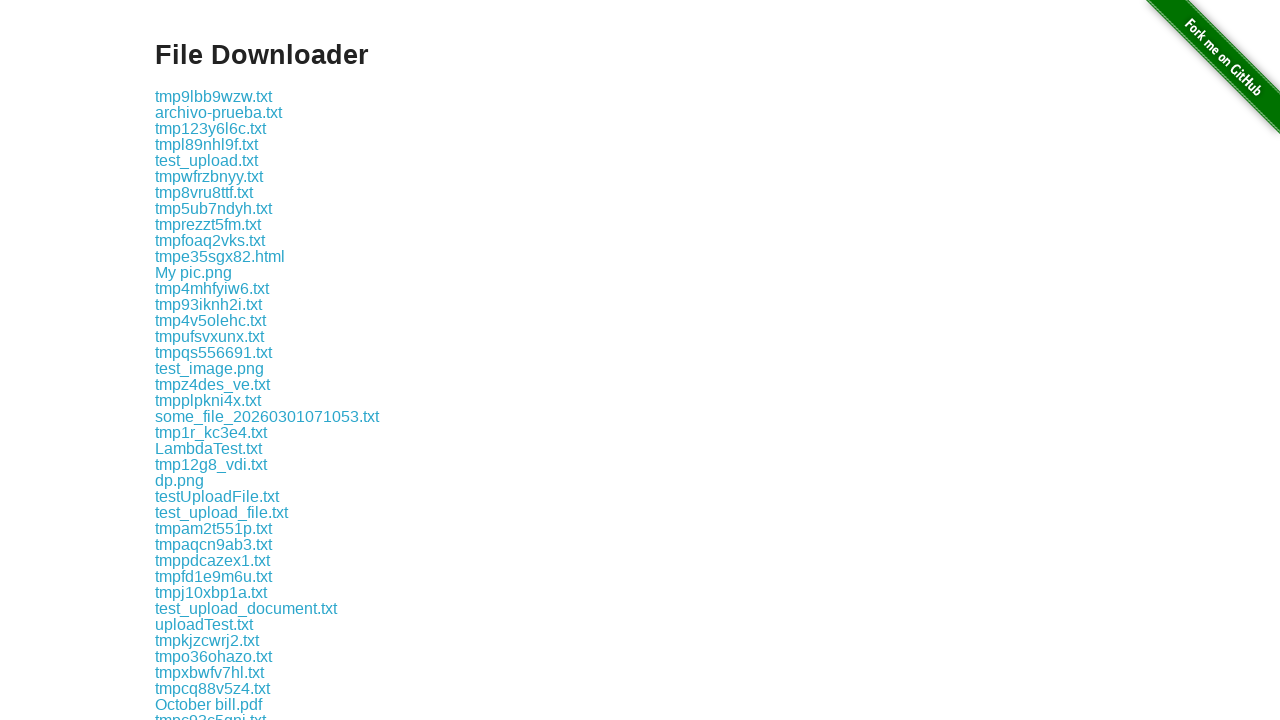

Retrieved all download links from the page
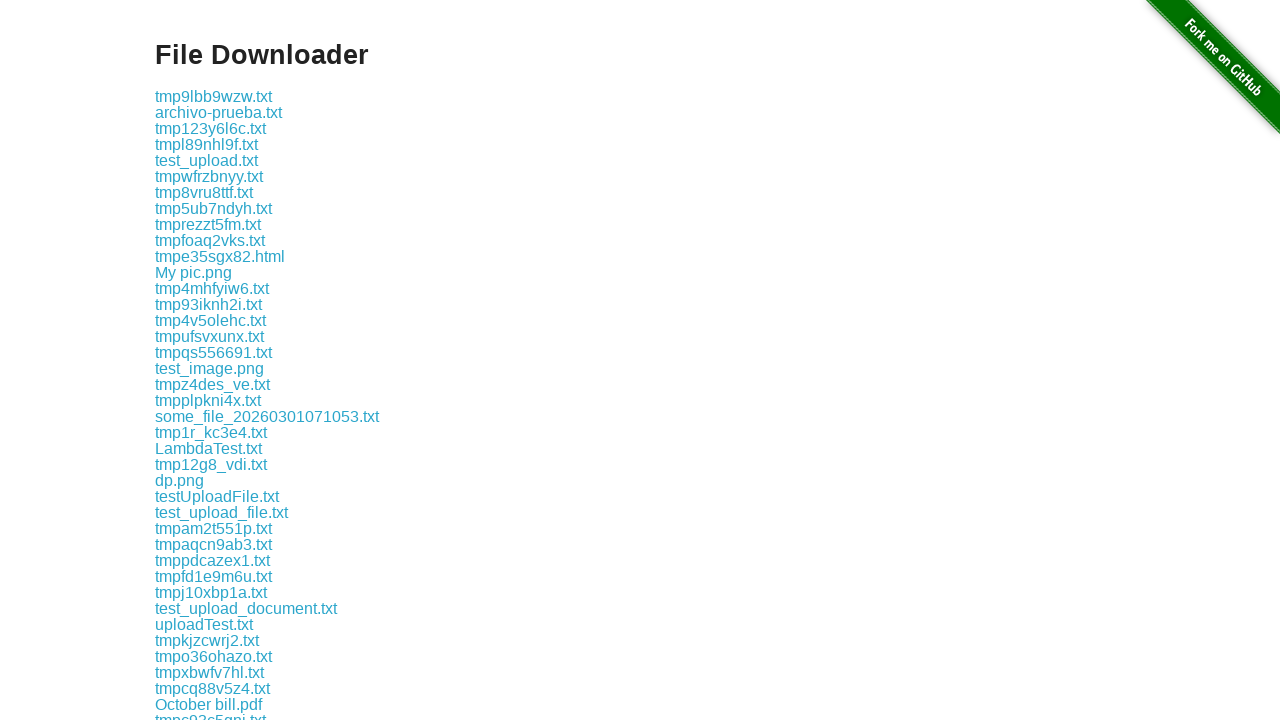

Clicked the third from last download link to initiate file download at (212, 623) on div.example a >> nth=353
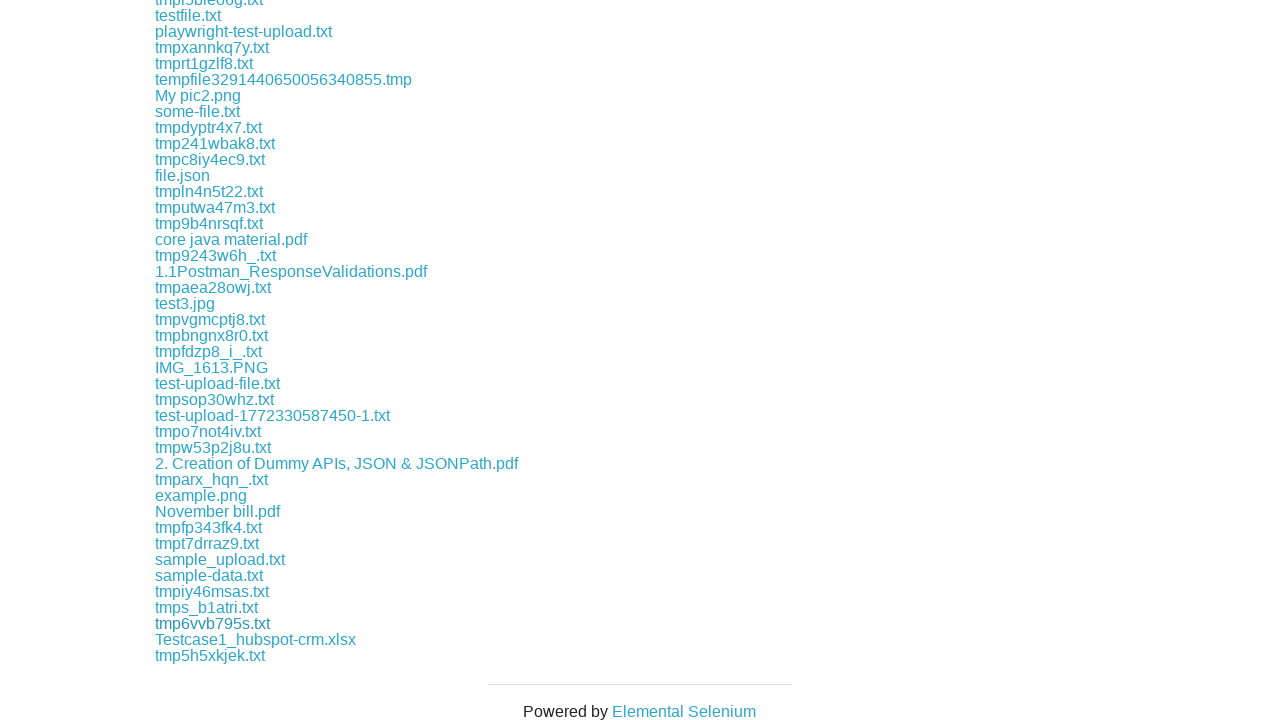

Waited for download to initiate
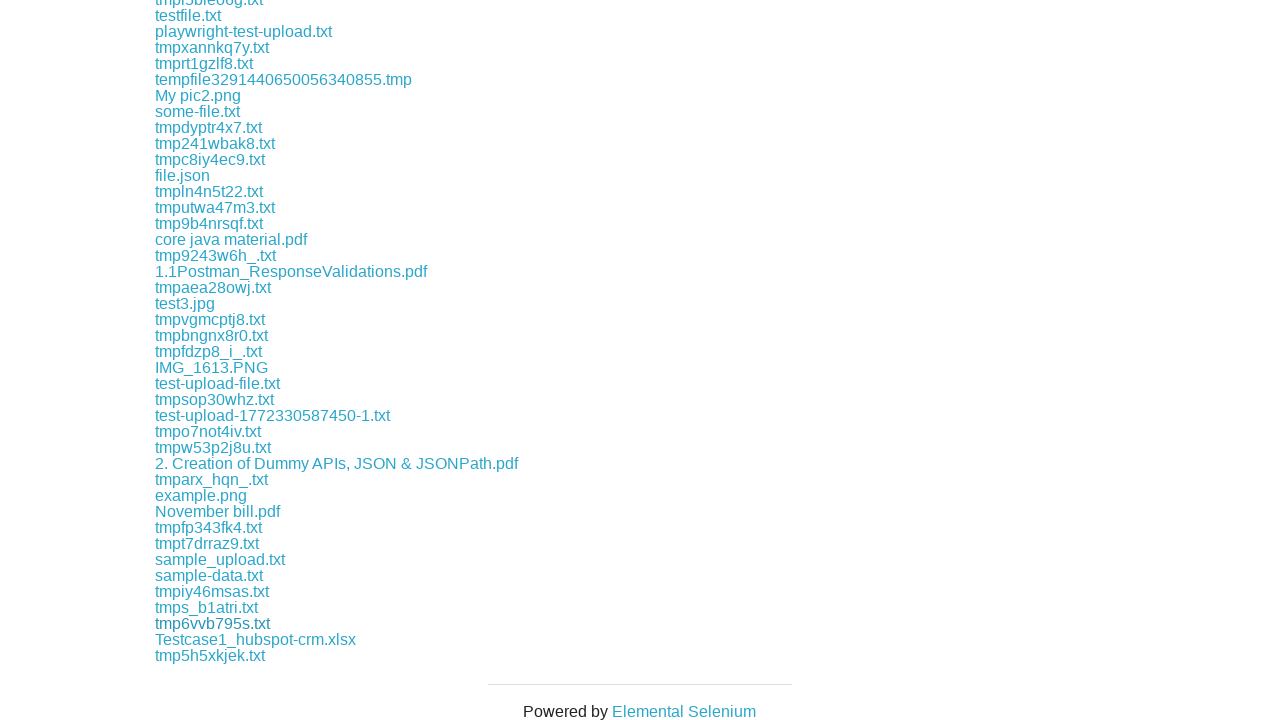

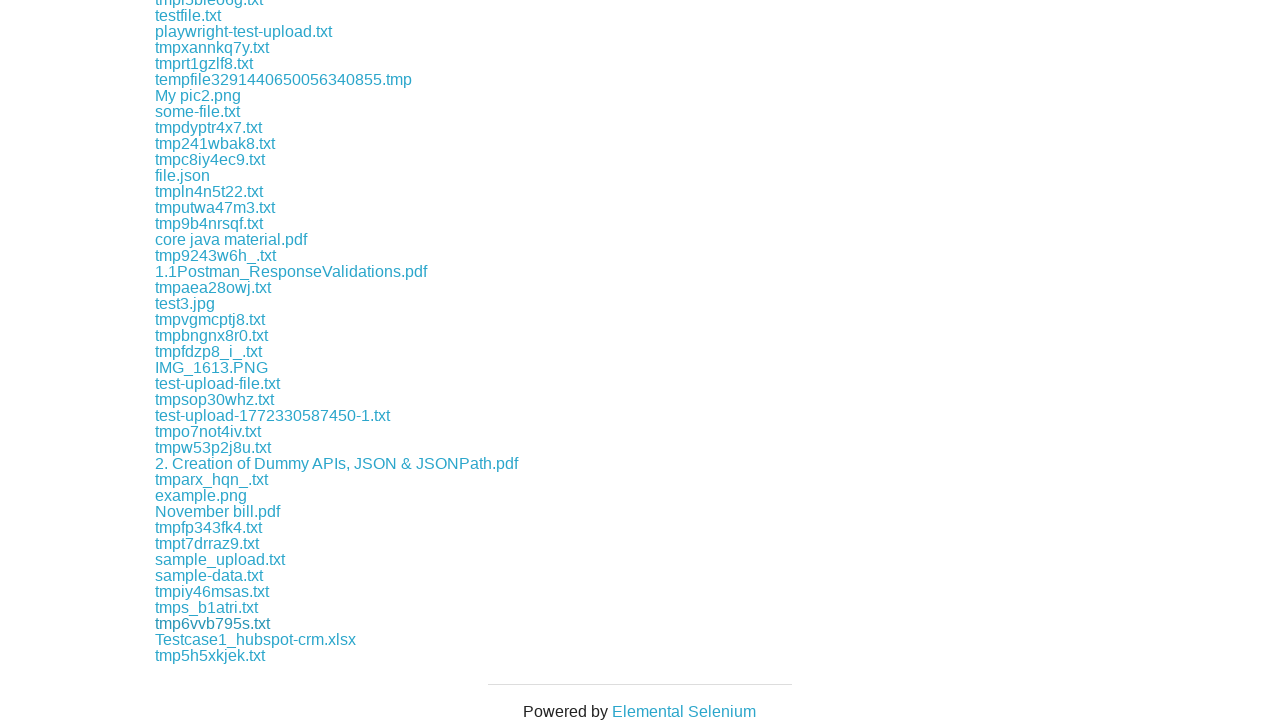